Tests iframe handling by switching to a single frame to enter text, then navigating to a nested iframe section and entering text within nested frames.

Starting URL: https://demo.automationtesting.in/Frames.html

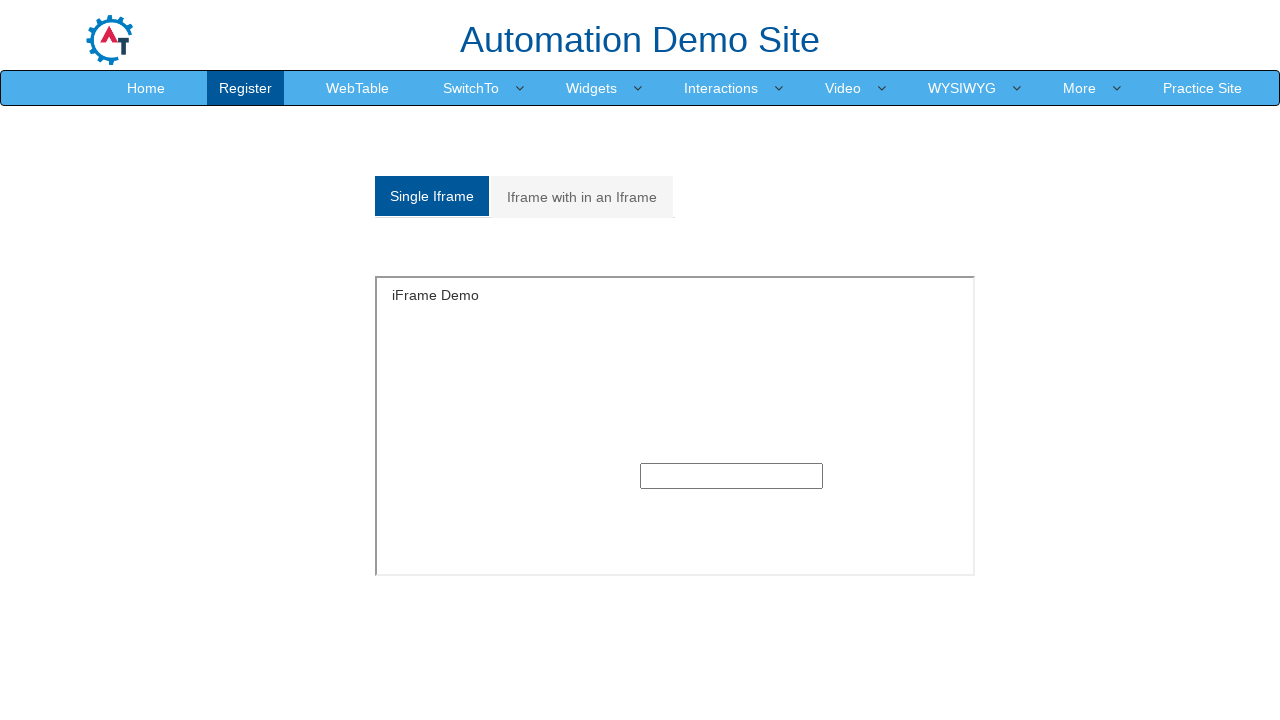

Scrolled down the page by 350 pixels
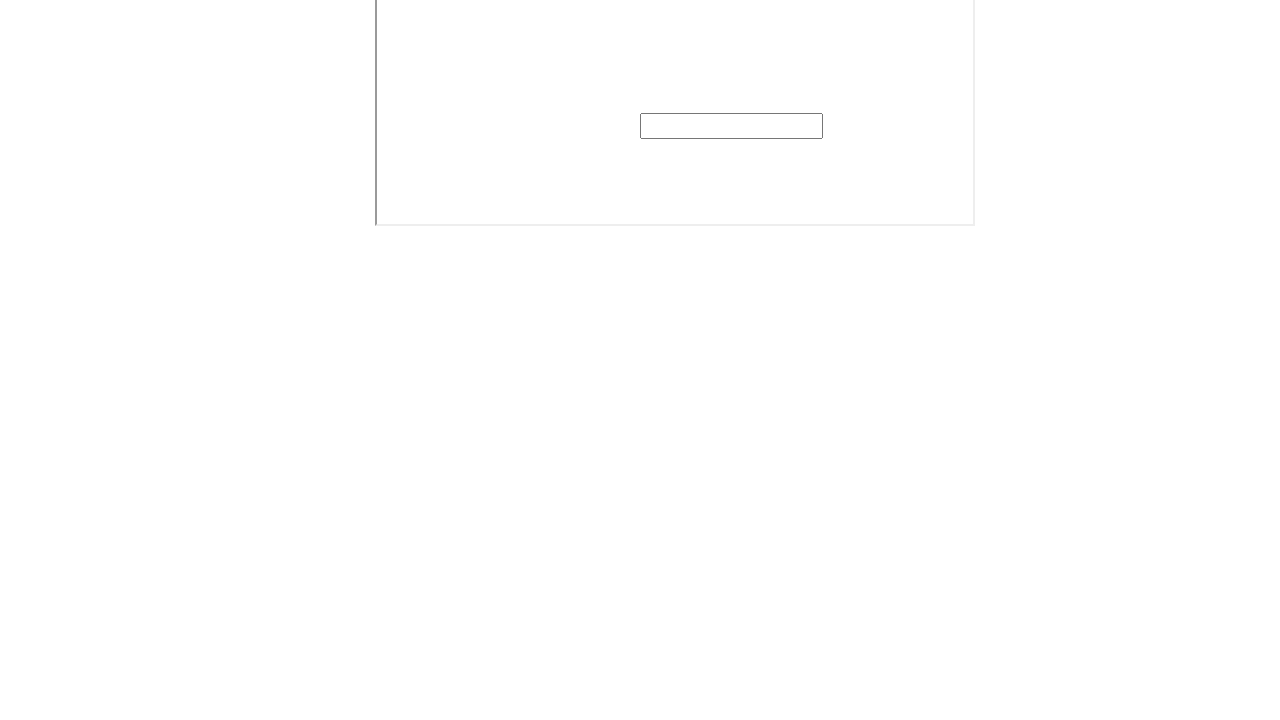

Located single iframe with id 'singleframe'
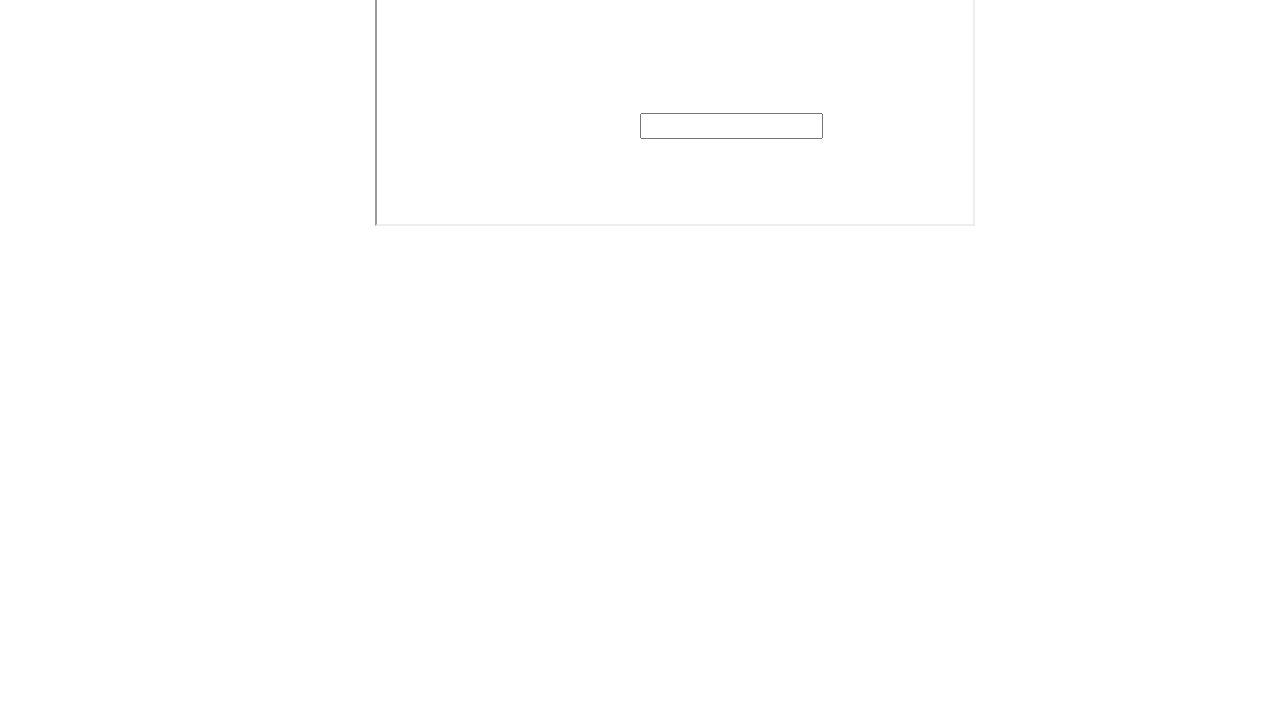

Entered 'demotesting' in text field within single iframe on #singleframe >> internal:control=enter-frame >> input[type='text']
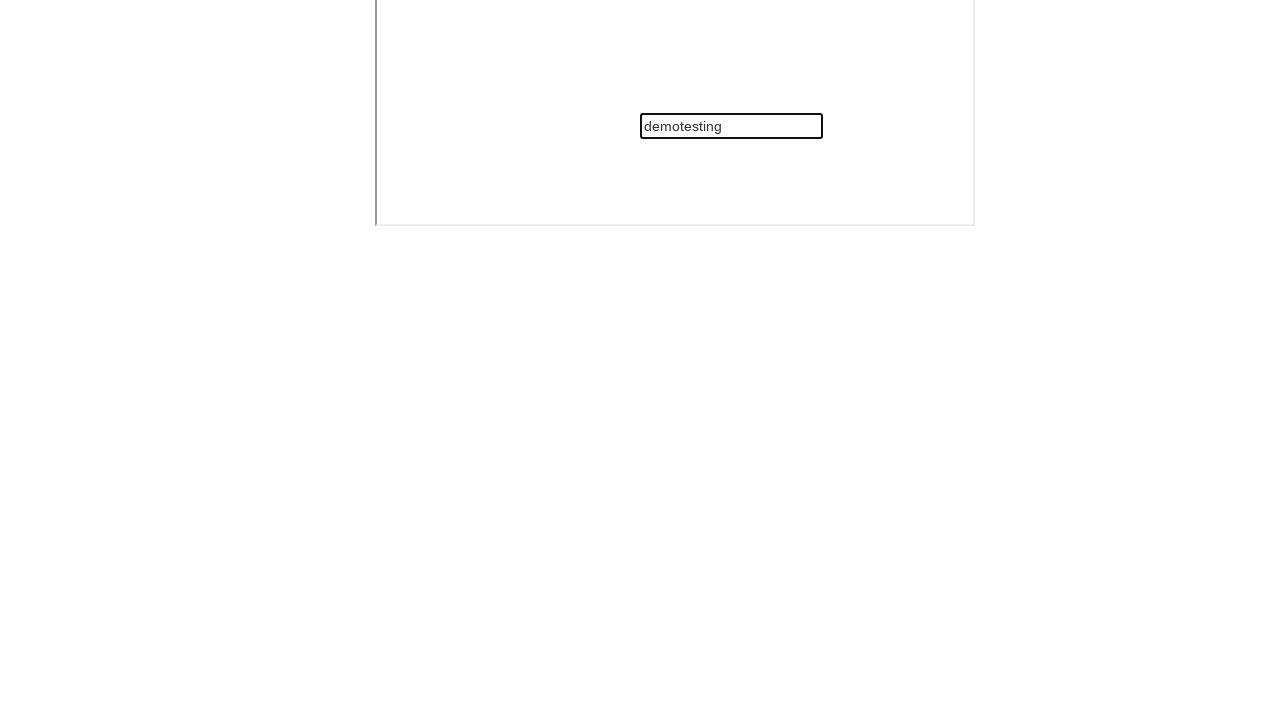

Clicked on Multiple frames tab at (582, 197) on a[href='#Multiple']
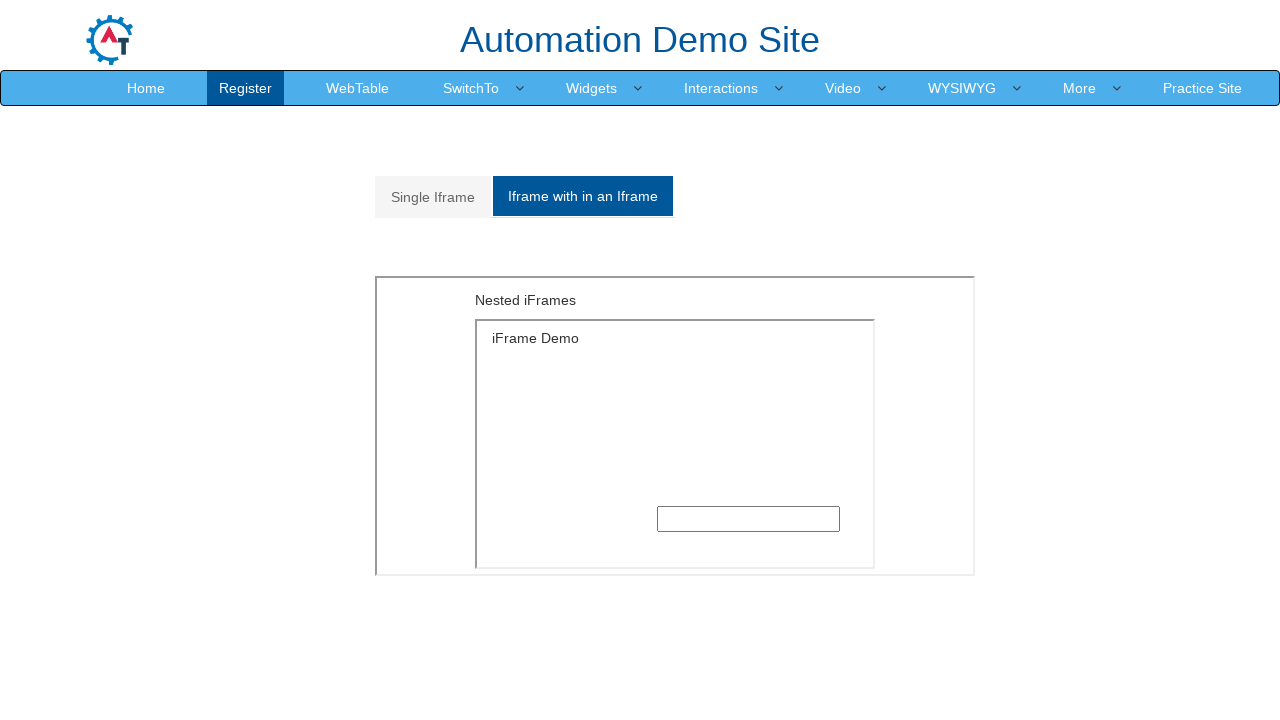

Waited for Multiple frames tab content to load
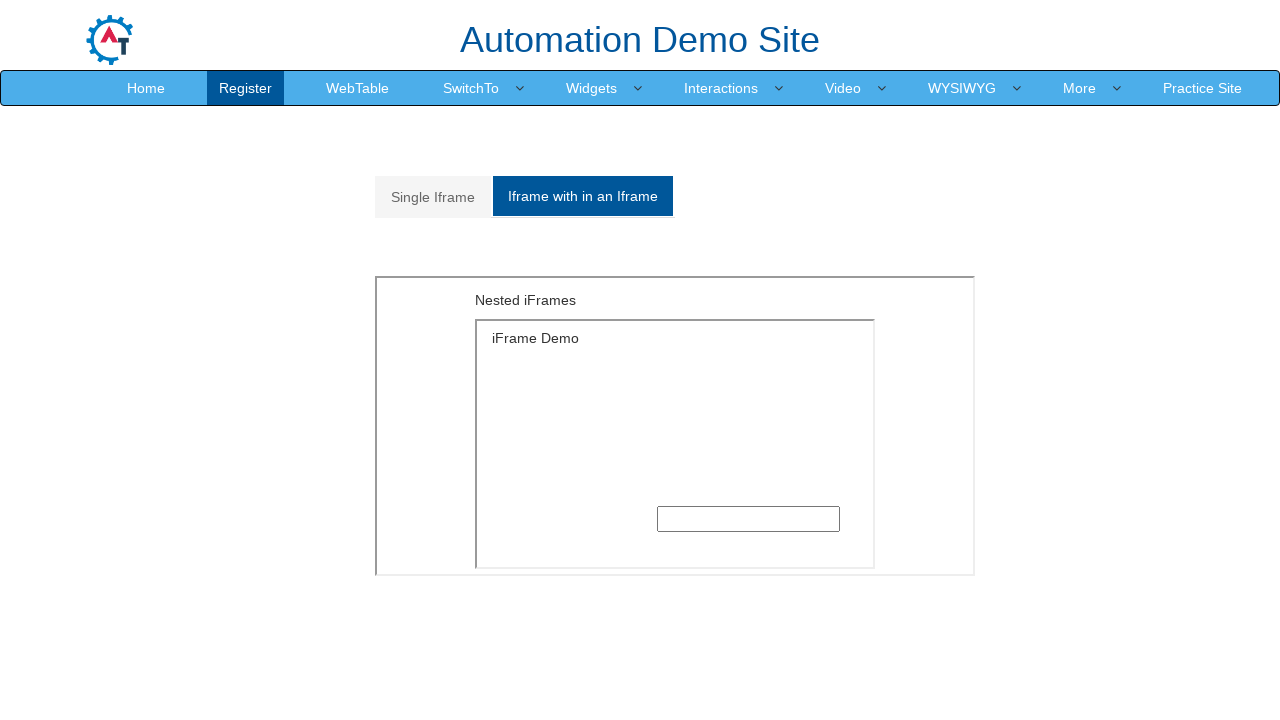

Located outer iframe containing multiple frames
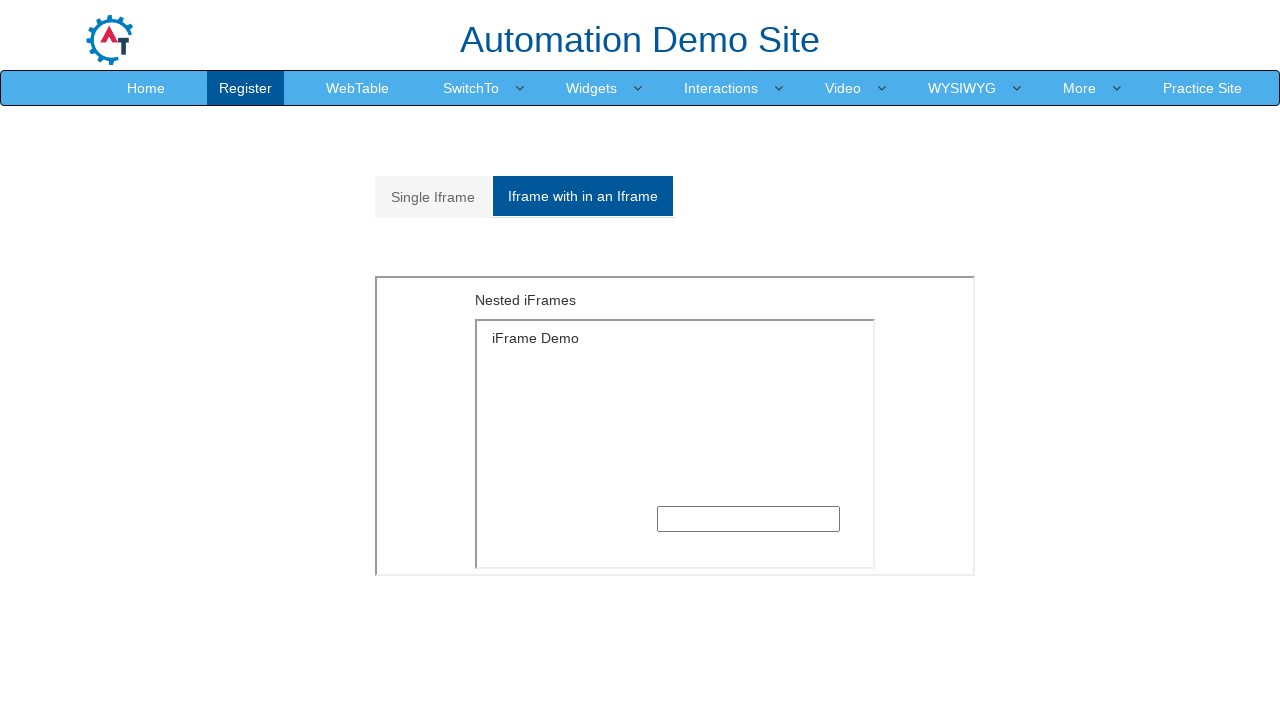

Located first nested iframe within outer frame
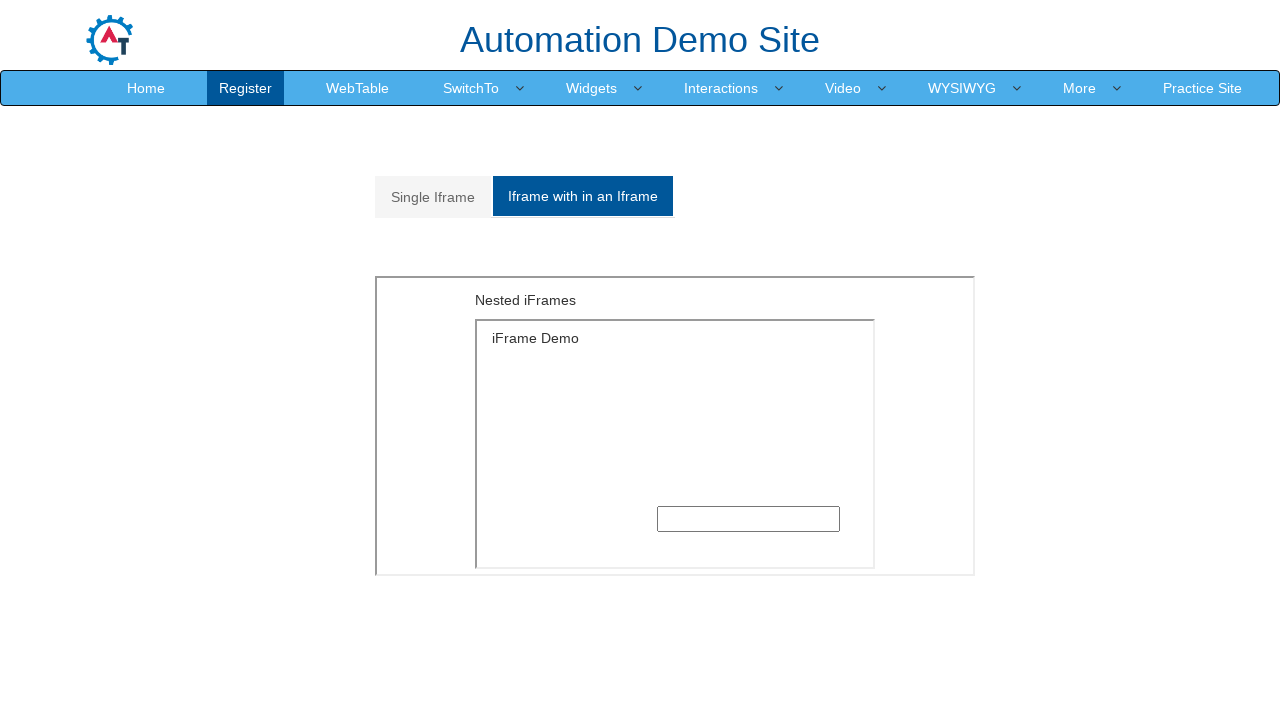

Entered 'Testing Practice' in text field within nested iframe on iframe[src='MultipleFrames.html'] >> internal:control=enter-frame >> iframe >> n
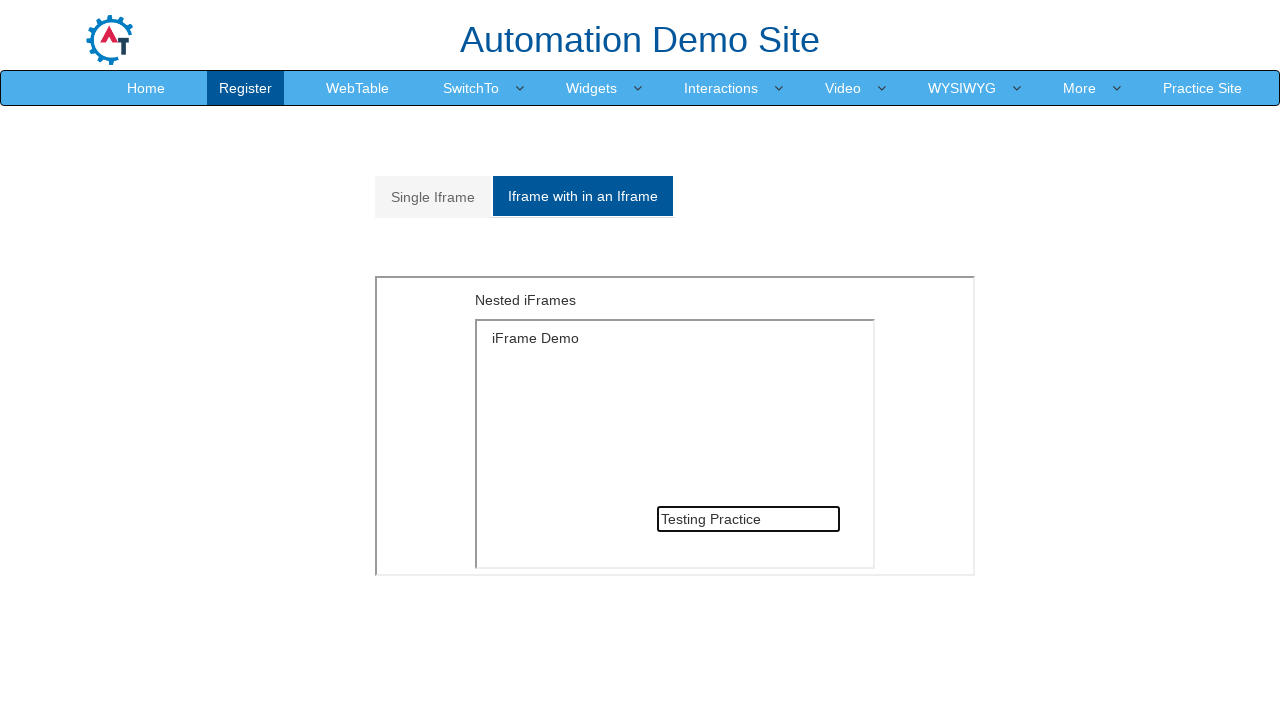

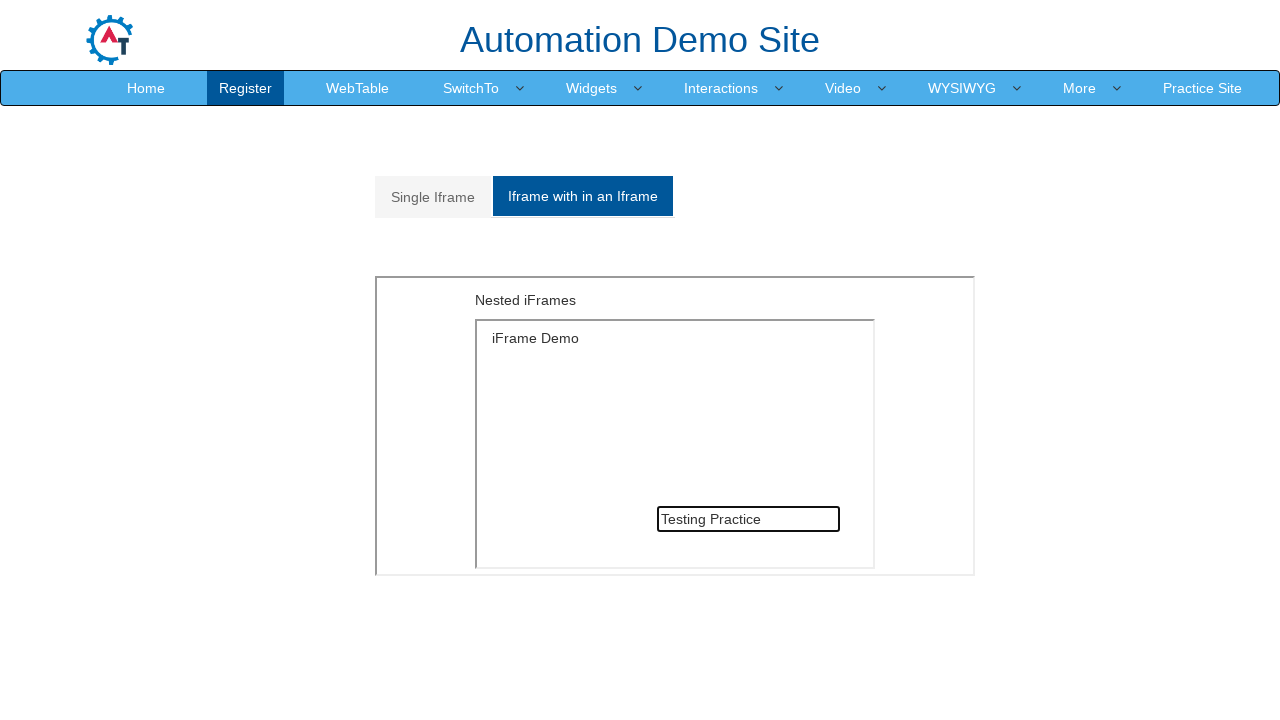